Tests handling of a JavaScript confirm dialog by clicking a button that triggers a confirm and dismissing it

Starting URL: https://testautomationpractice.blogspot.com/

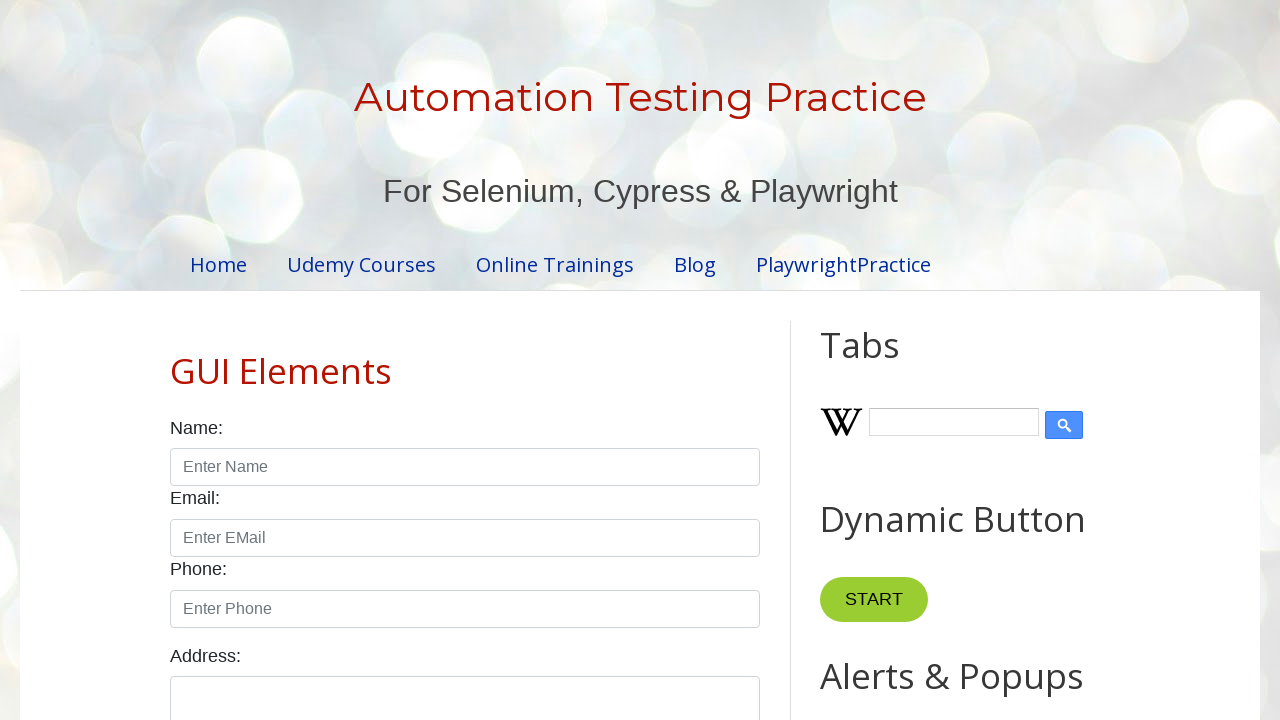

Set up dialog handler to dismiss confirm dialogs
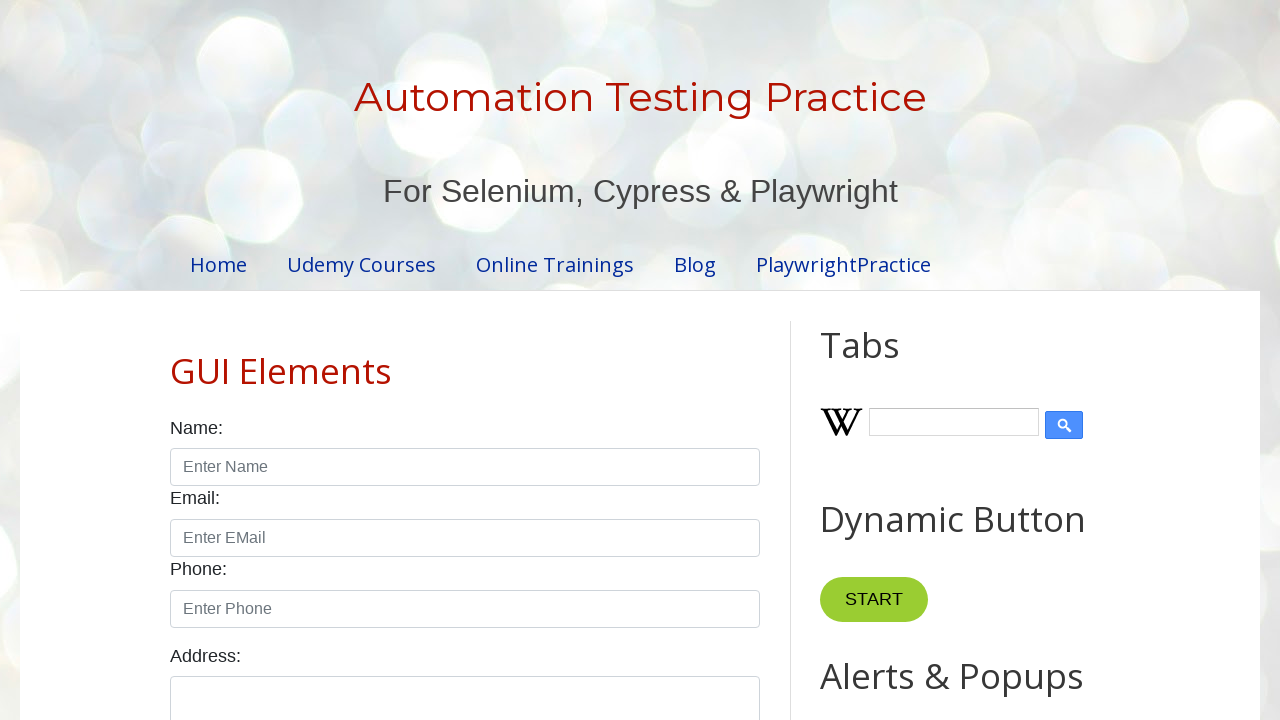

Clicked confirm button to trigger the dialog at (912, 360) on xpath=//button[@id='confirmBtn']
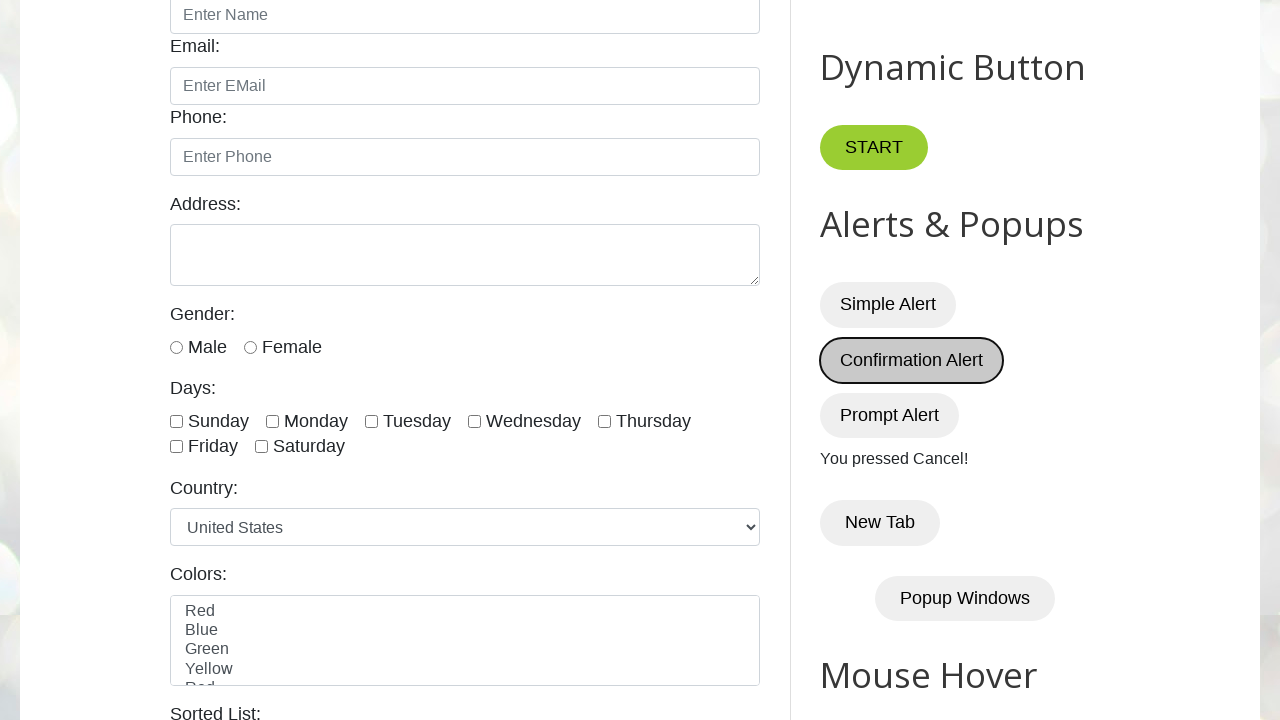

Waited for dialog to be handled and dismissed
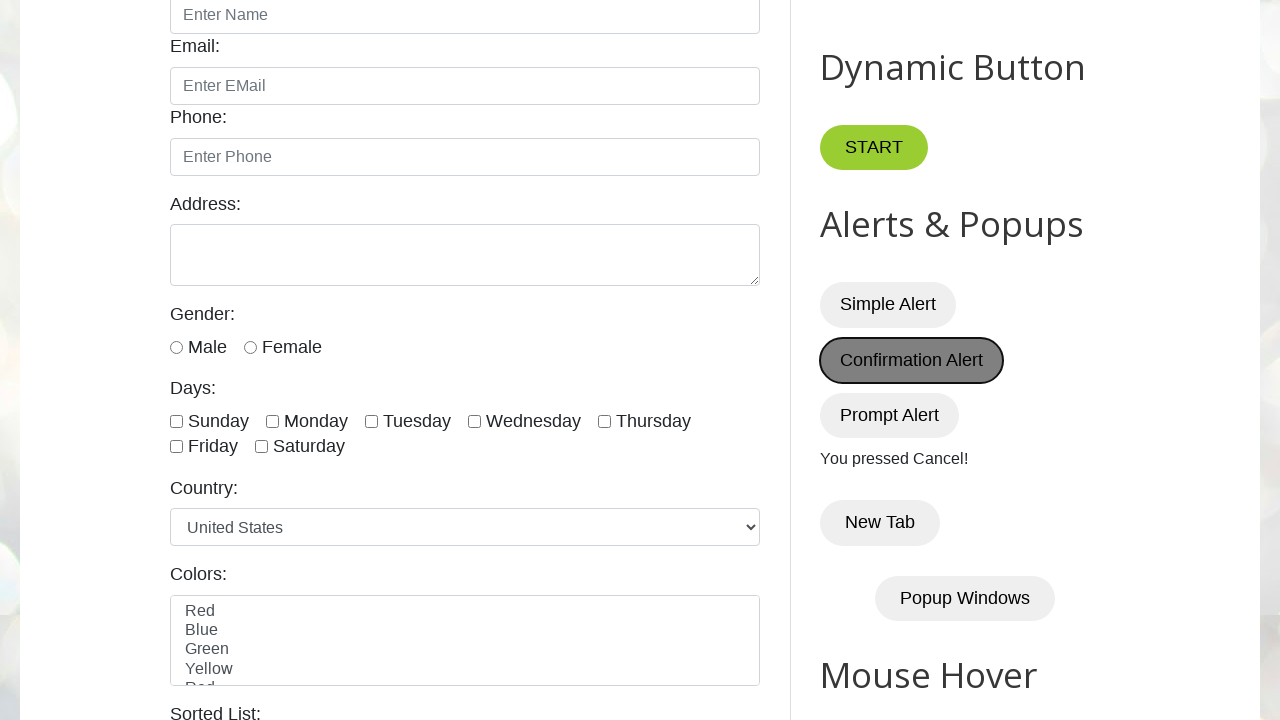

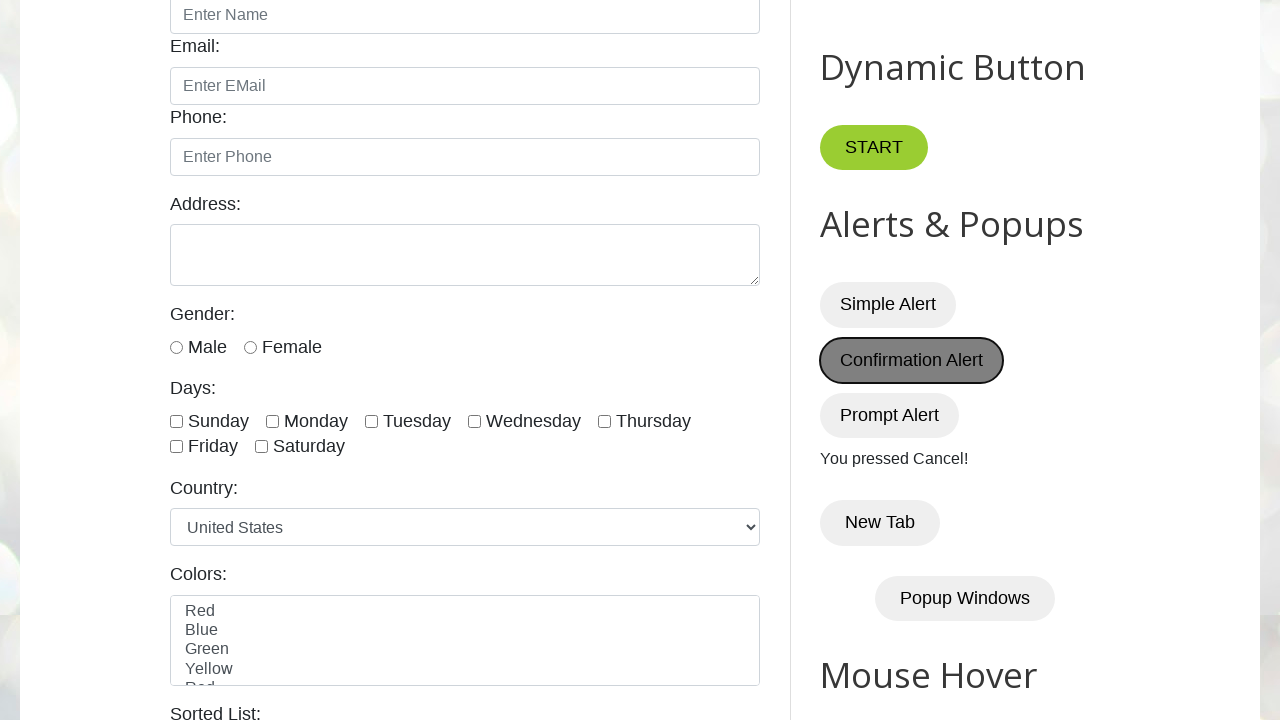